Tests dropdown list functionality by selecting an option by index and verifying the selected value

Starting URL: https://the-internet.herokuapp.com/dropdown

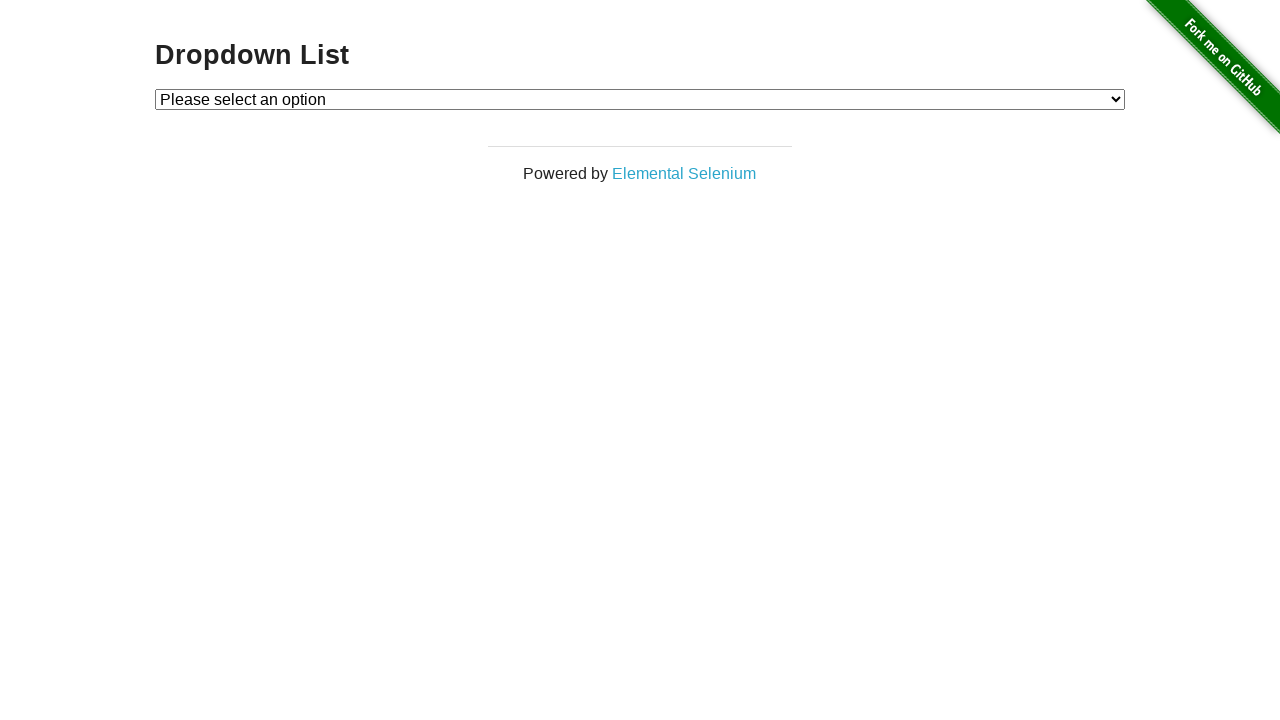

Selected option at index 2 from dropdown on #dropdown
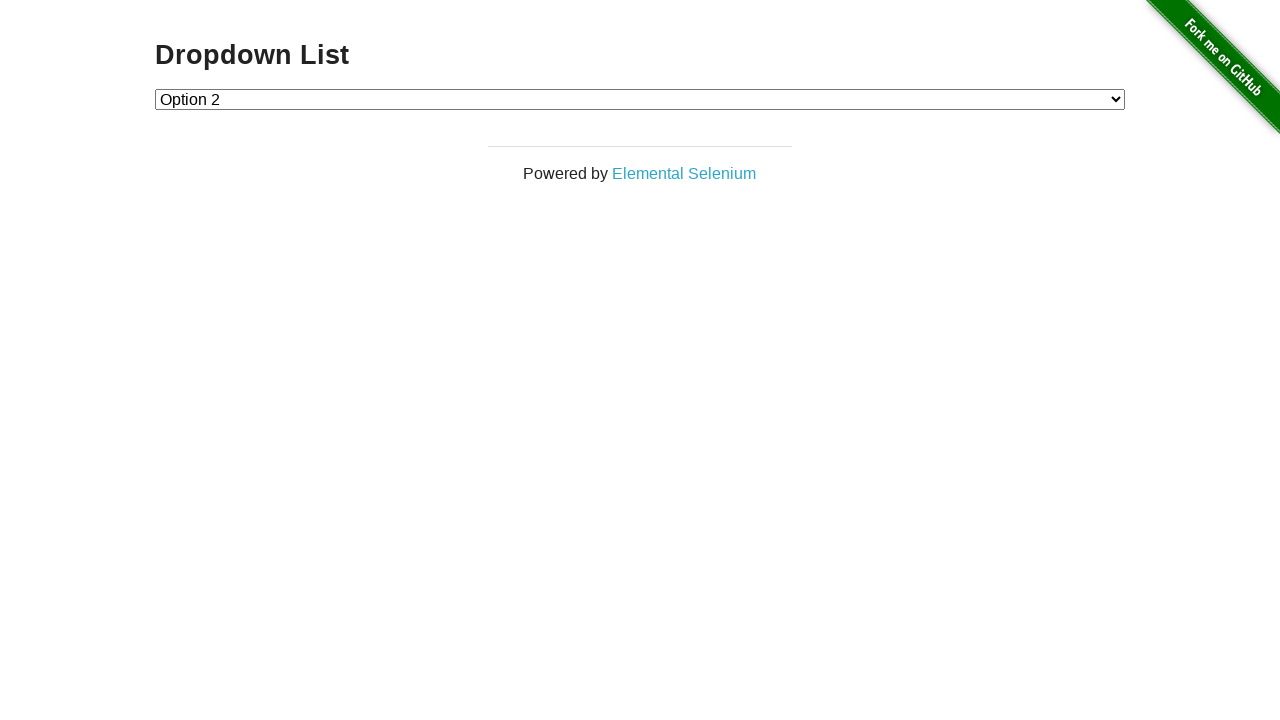

Located the checked dropdown option
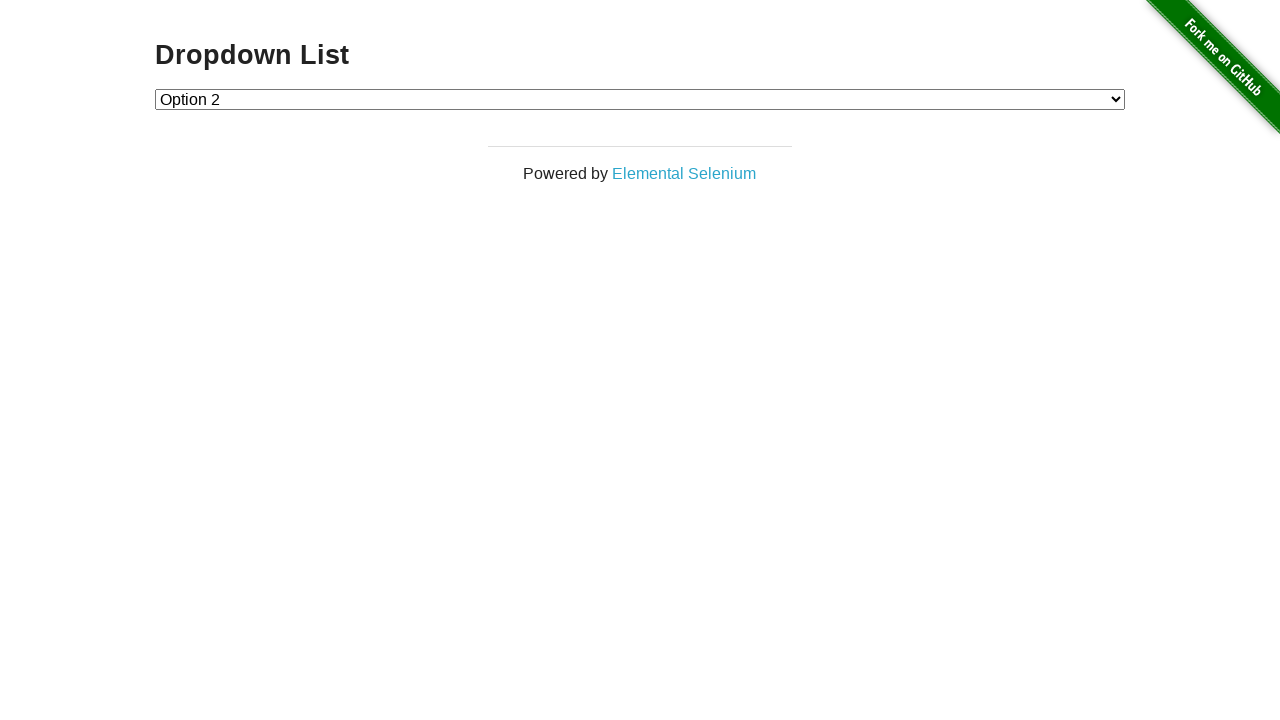

Verified selected option text equals 'Option 2'
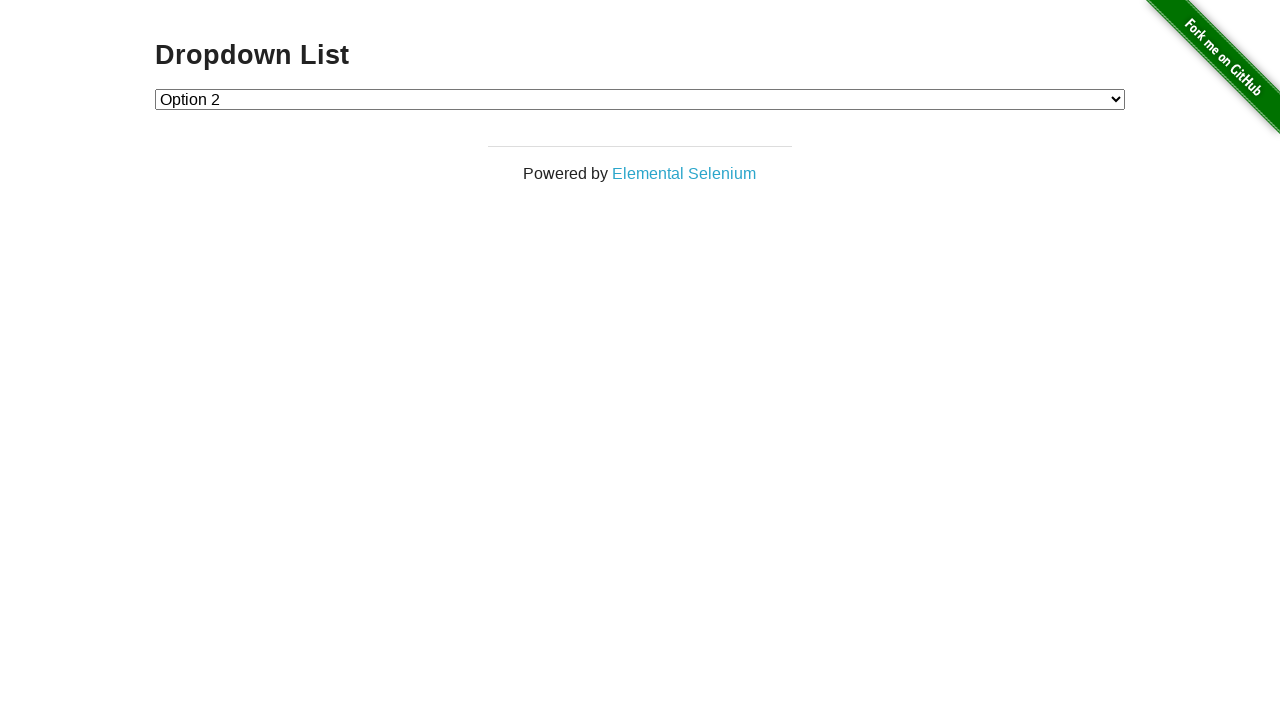

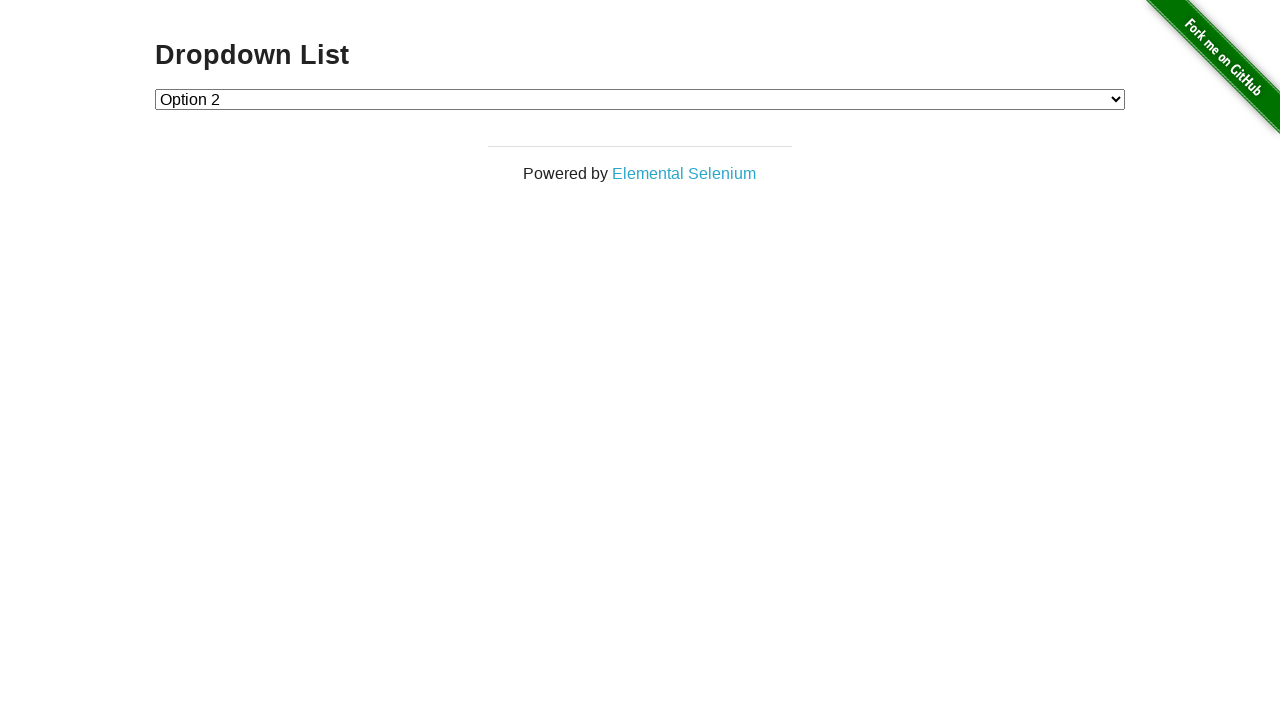